Tests e-commerce functionality by adding multiple items to cart, proceeding to checkout, and applying a promo code

Starting URL: https://rahulshettyacademy.com/seleniumPractise/

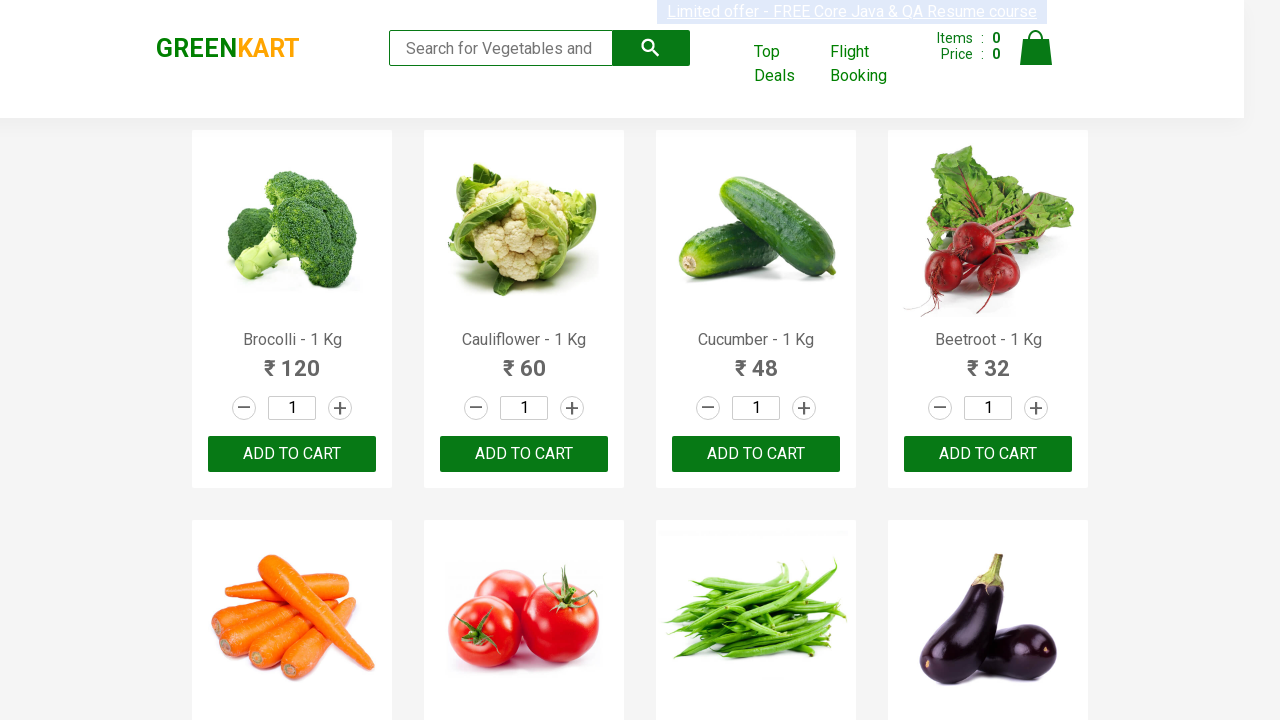

Located all product name elements on the page
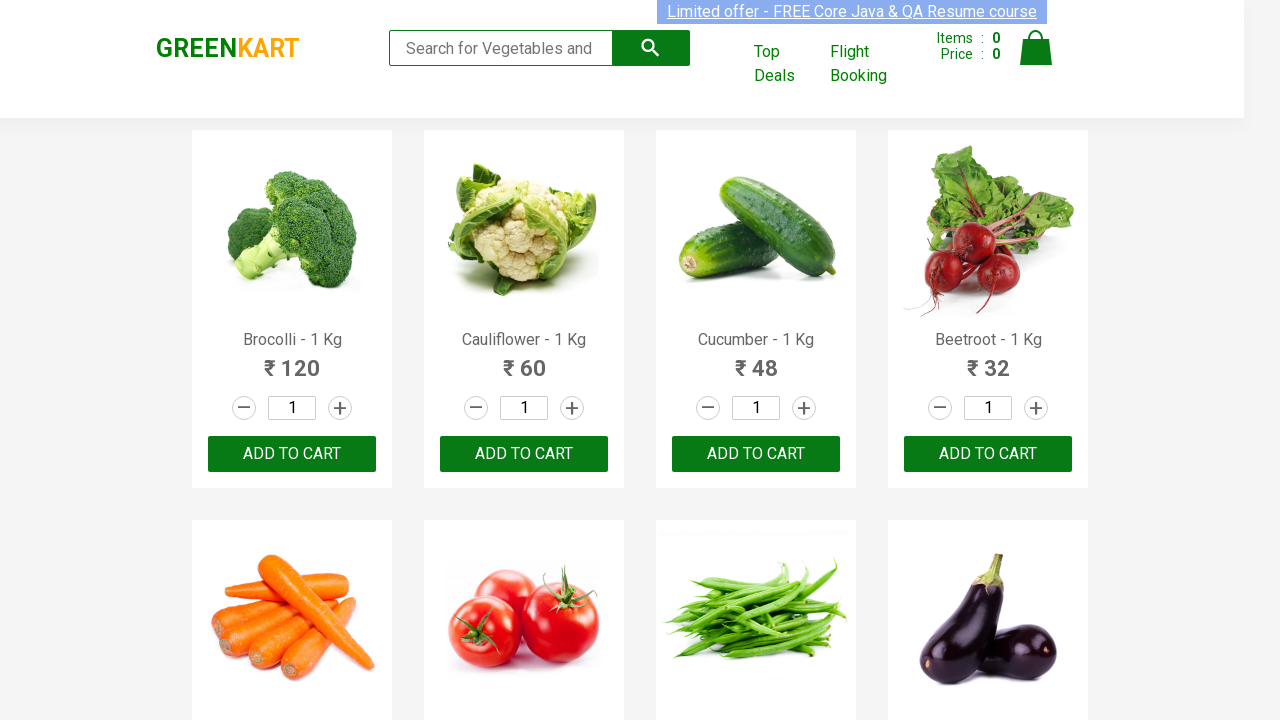

Retrieved text content from product at index 0
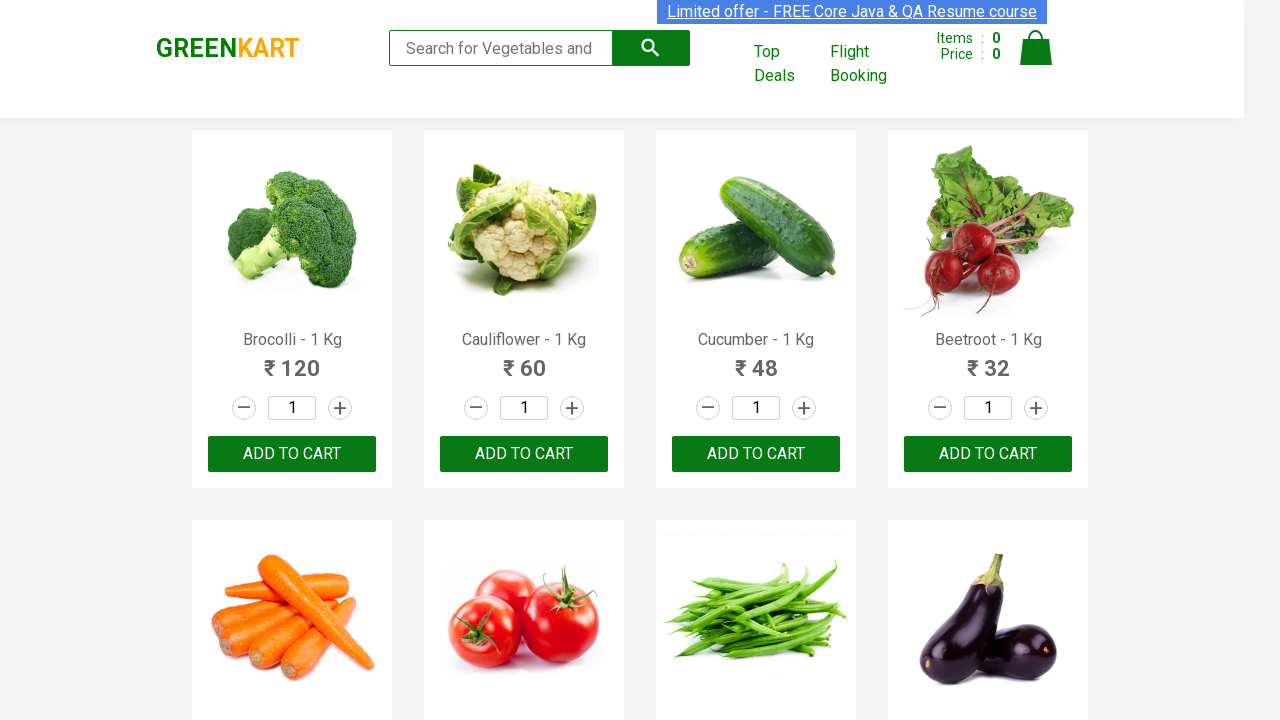

Clicked 'Add to Cart' button for product: Brocolli at (292, 454) on div.product-action > button >> nth=0
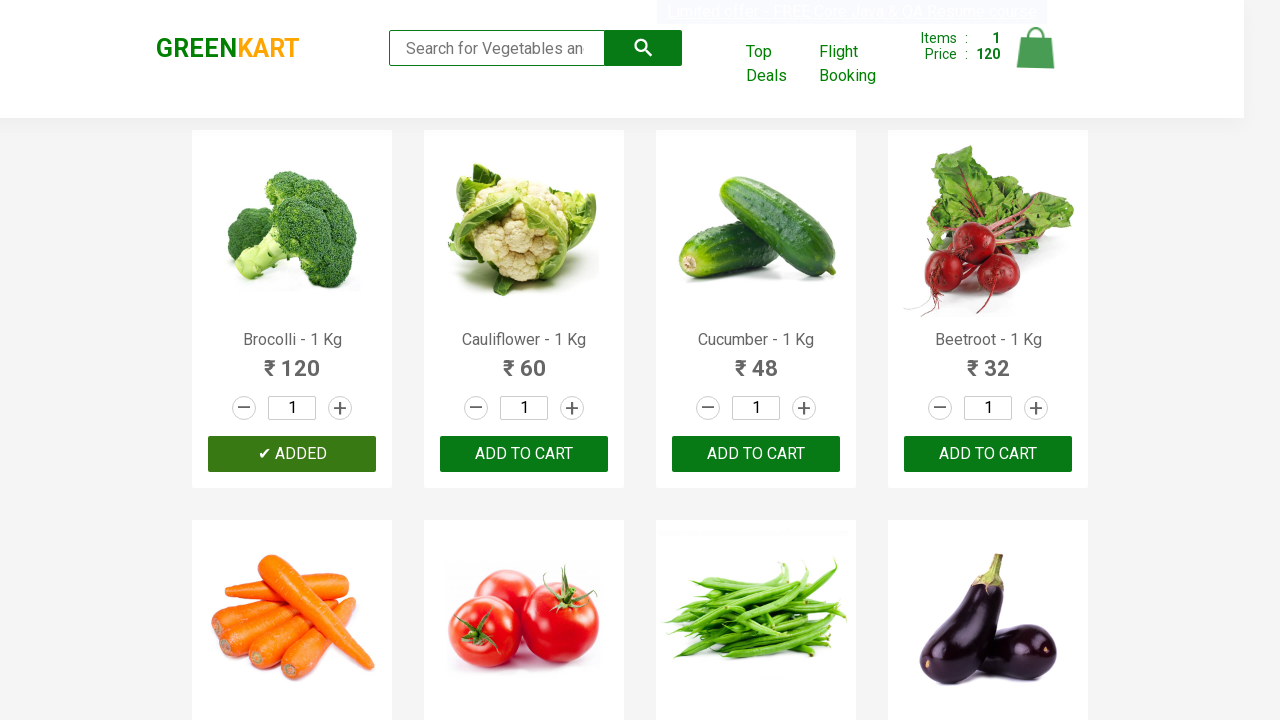

Retrieved text content from product at index 1
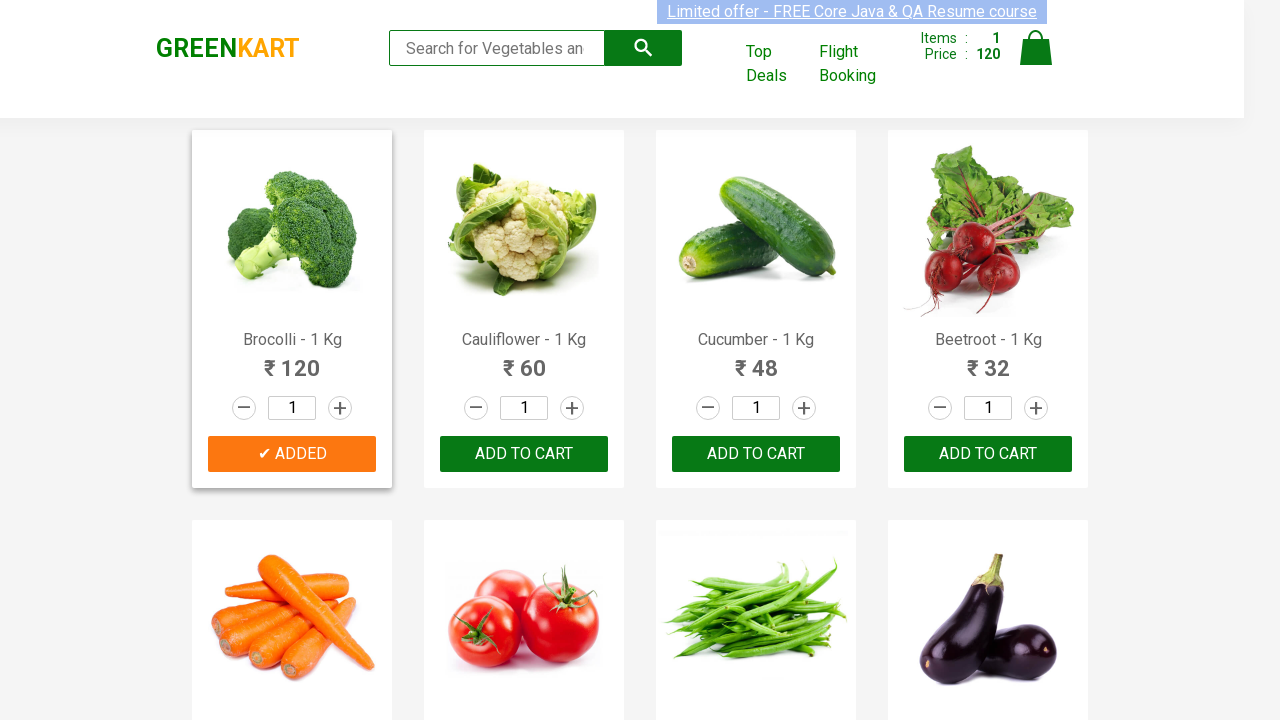

Retrieved text content from product at index 2
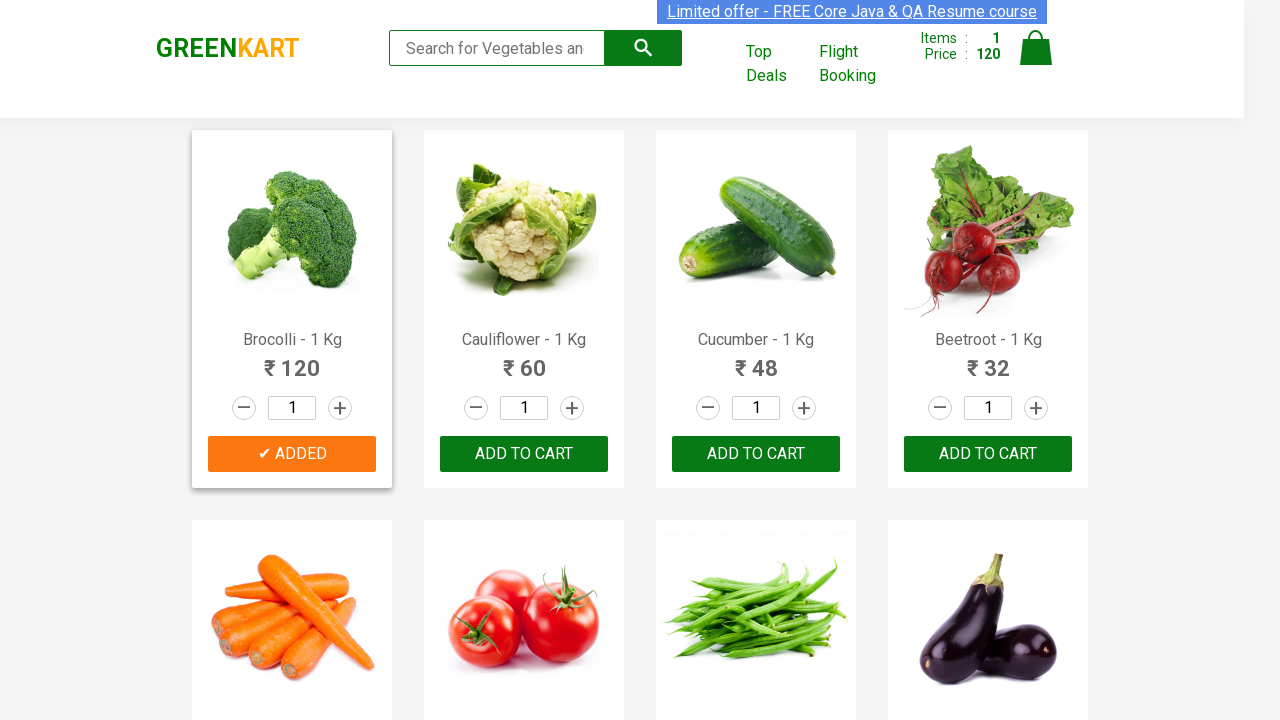

Clicked 'Add to Cart' button for product: Cucumber at (756, 454) on div.product-action > button >> nth=2
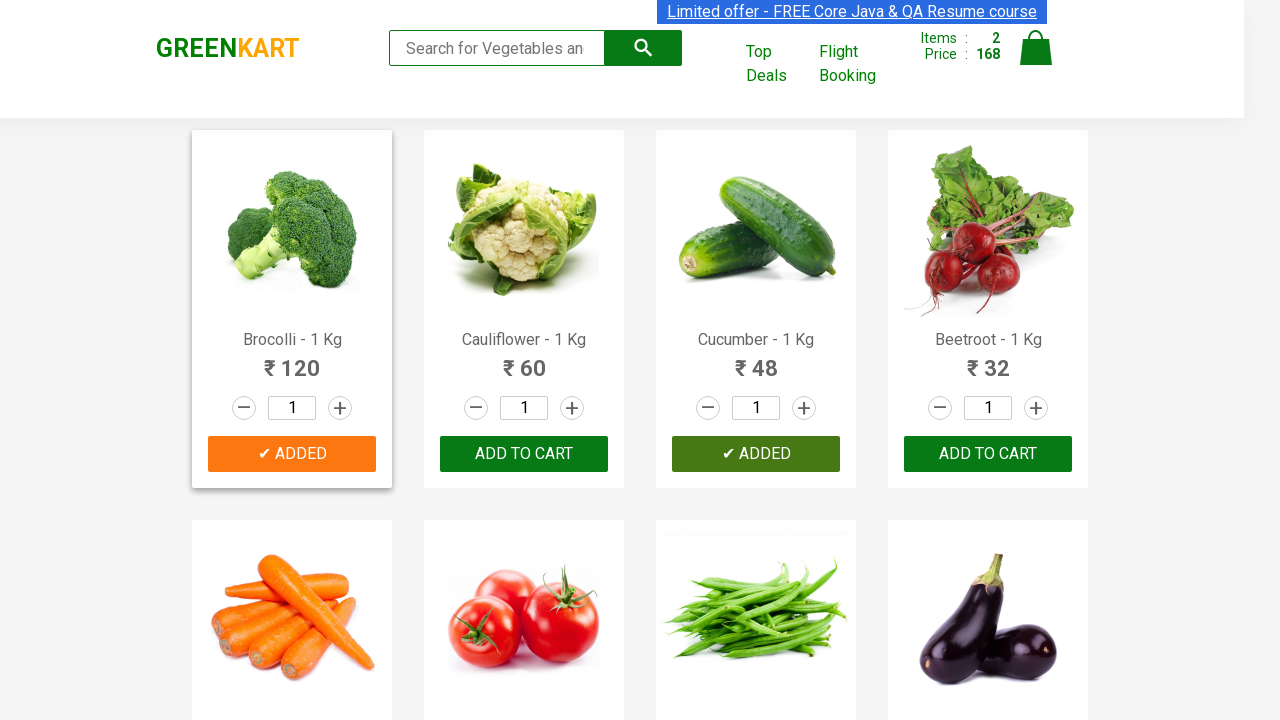

Clicked on cart icon to view cart at (1036, 48) on img[alt='Cart']
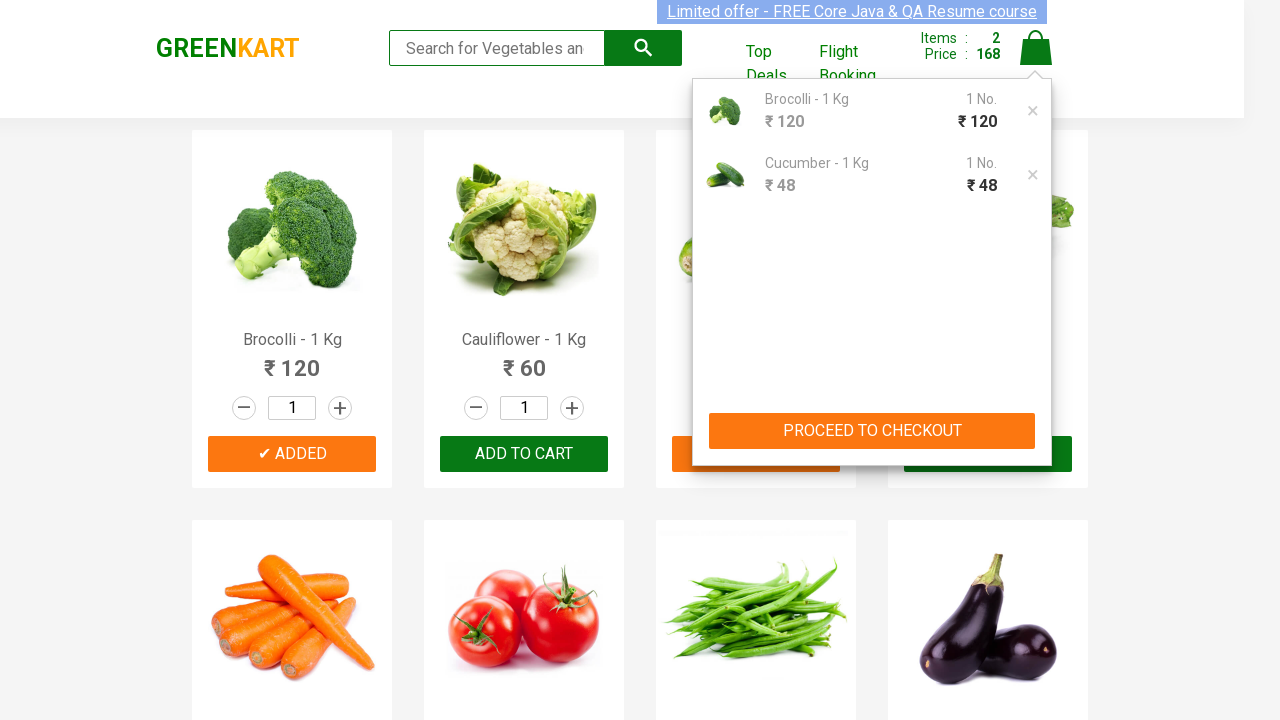

Clicked 'PROCEED TO CHECKOUT' button at (872, 431) on button:has-text('PROCEED TO CHECKOUT')
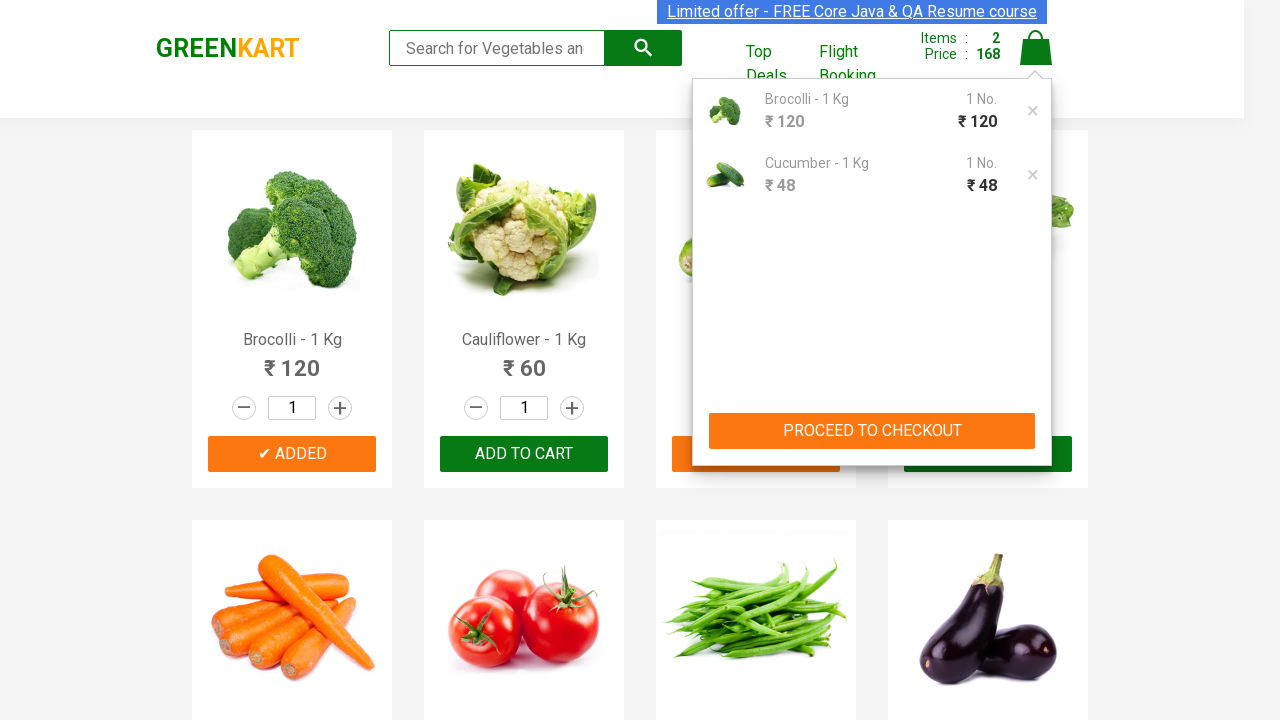

Promo code input field became visible
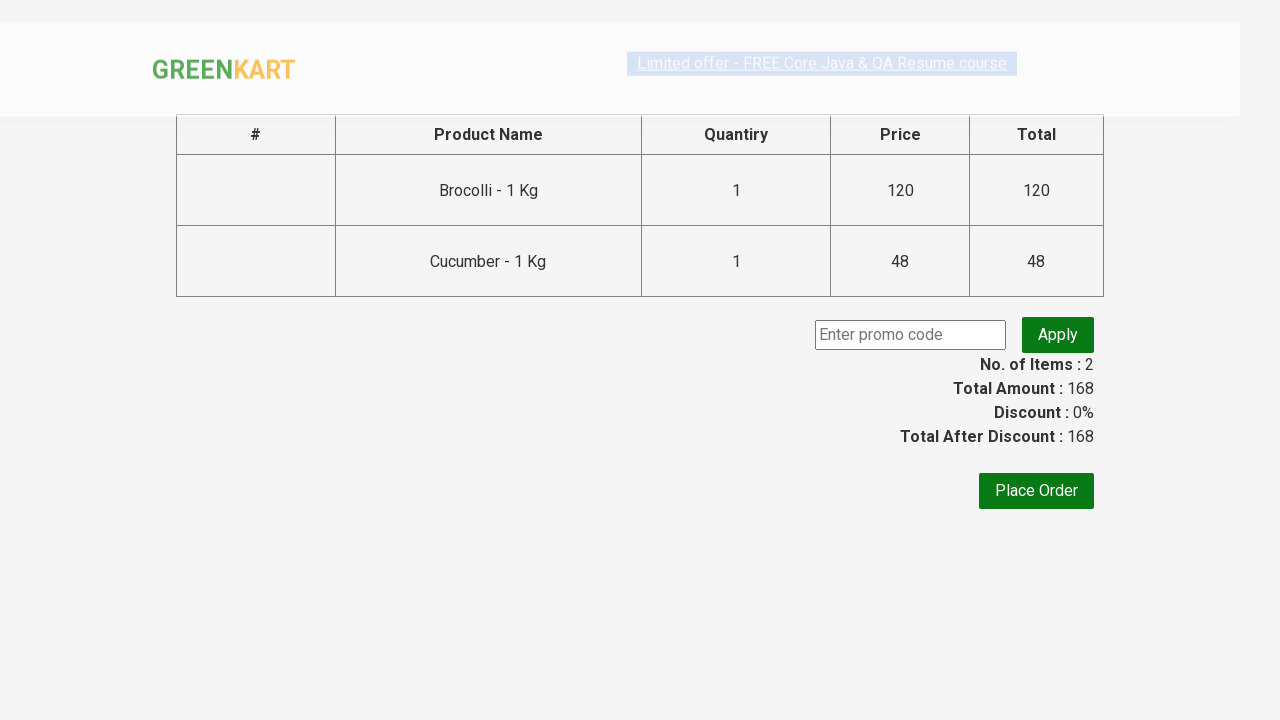

Entered promo code 'rahulshettyacademy' on input[placeholder='Enter promo code']
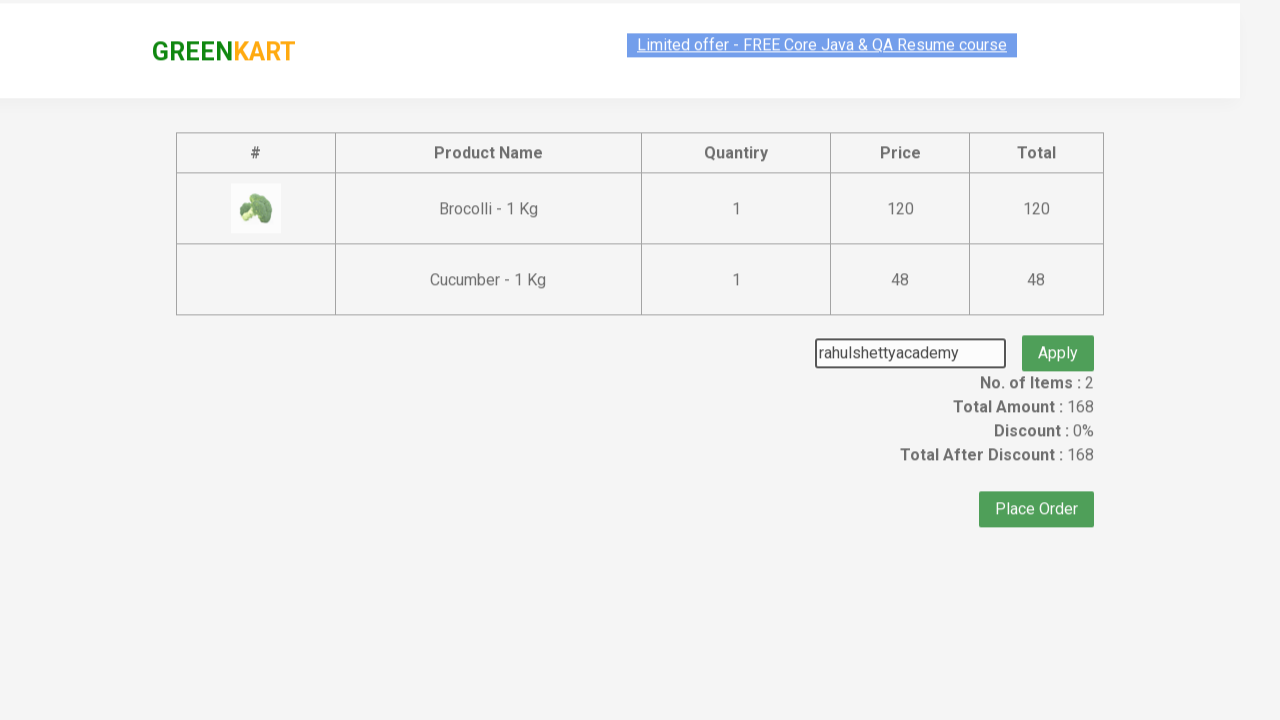

Clicked 'Apply' button to apply promo code at (1058, 335) on button.promoBtn
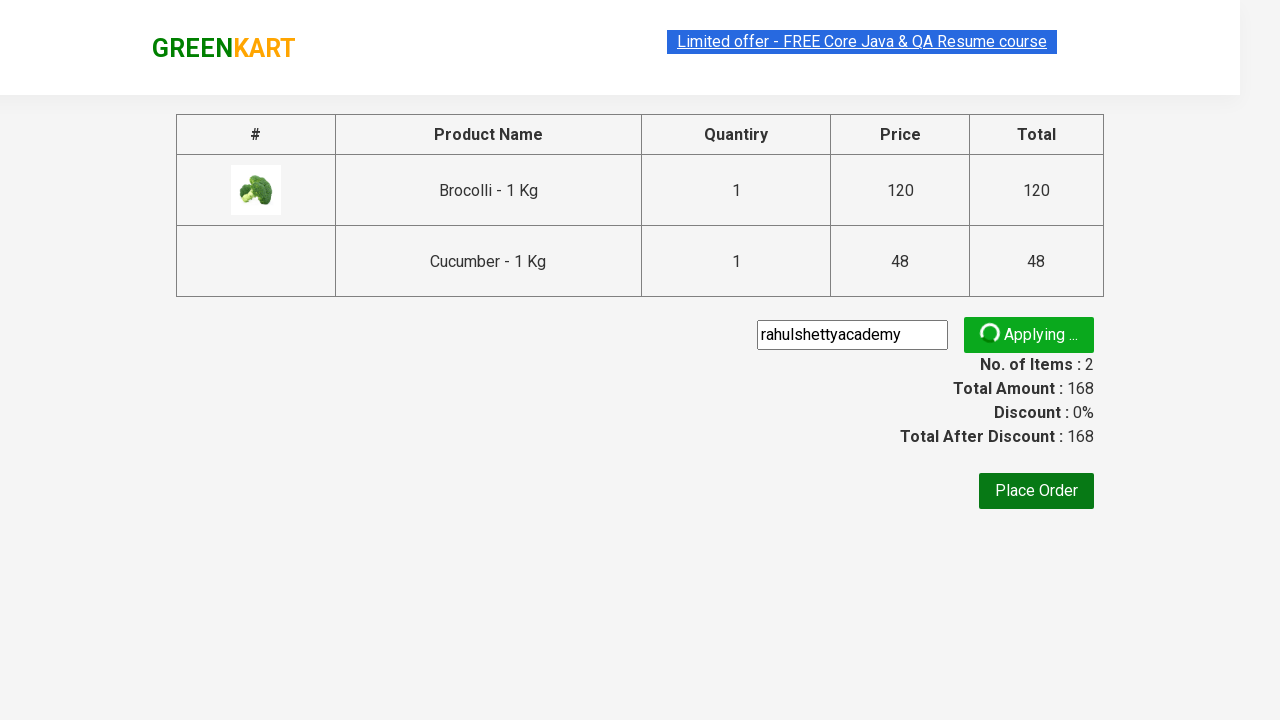

Promo code confirmation message appeared
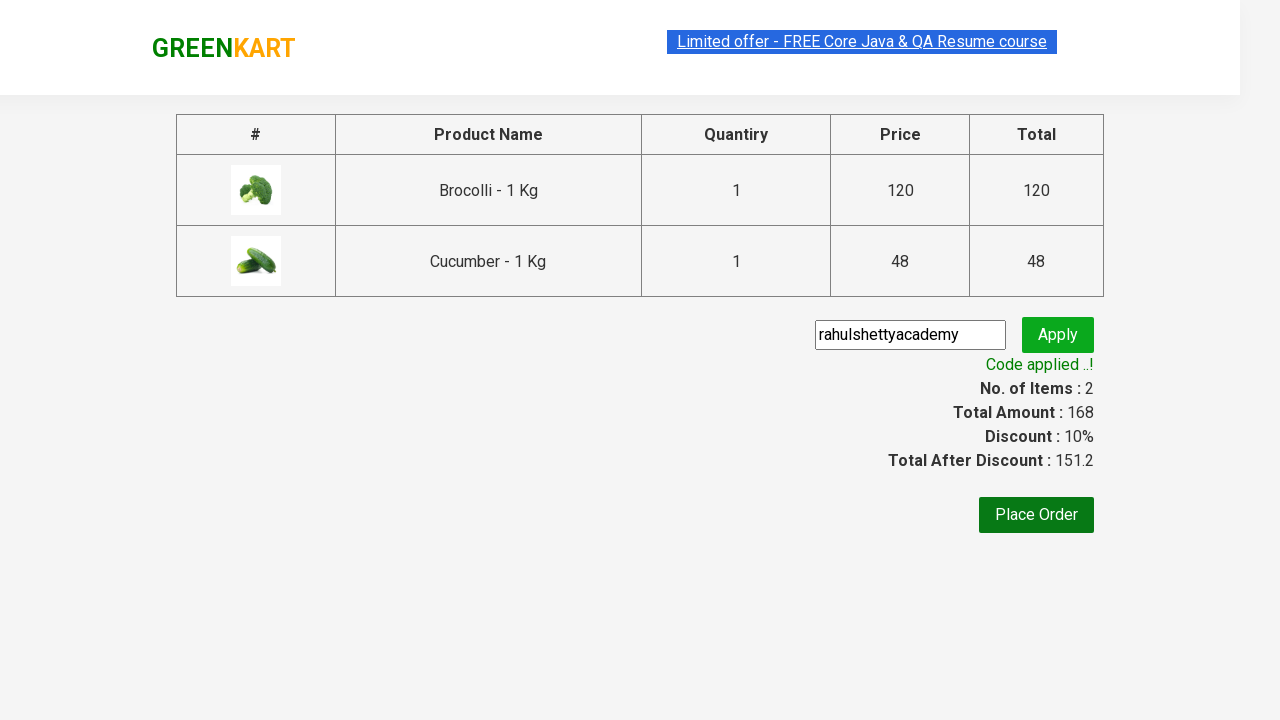

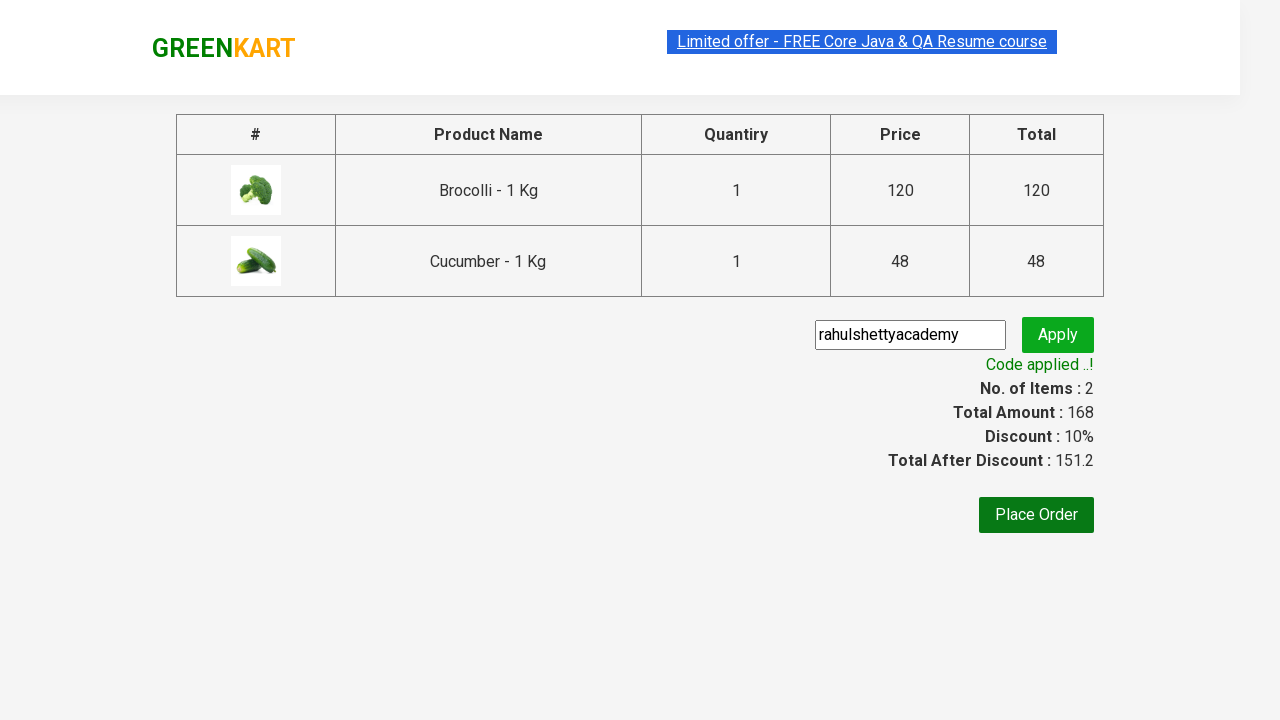